Navigates to the omayo blogspot test page and waits for it to load. This is a minimal test that verifies the page is accessible.

Starting URL: http://omayo.blogspot.com/

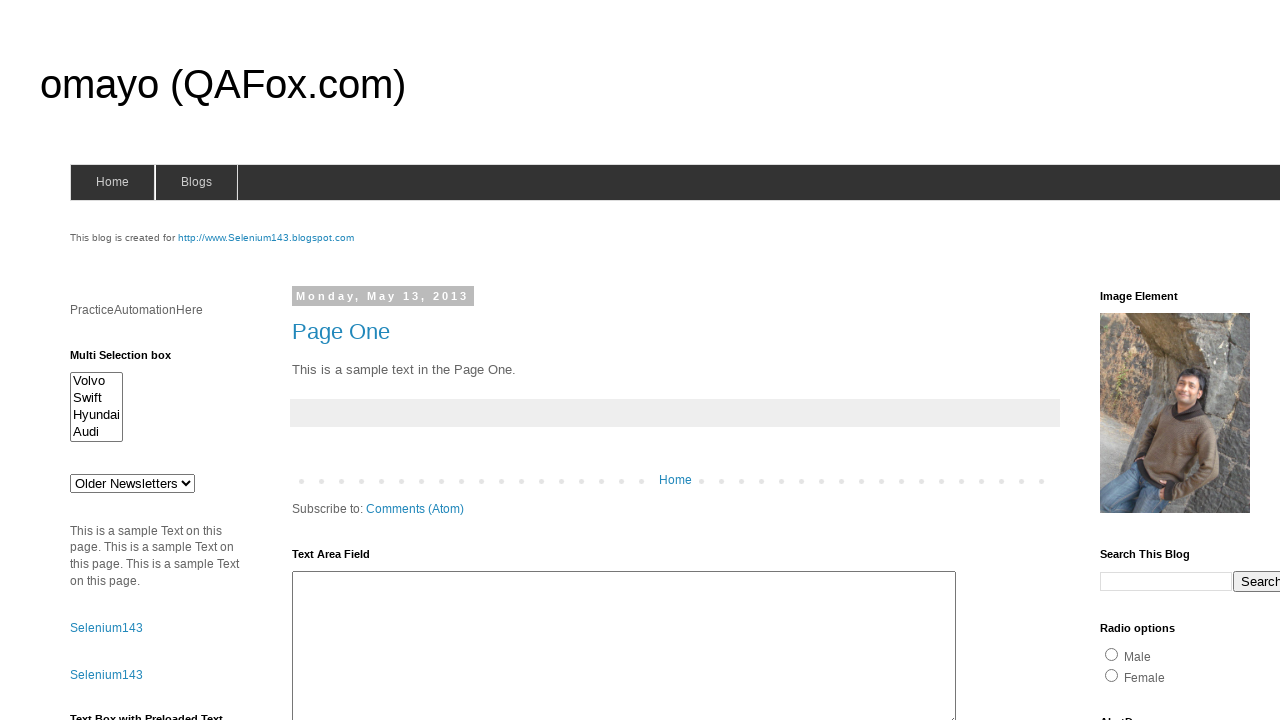

Navigated to omayo blogspot test page
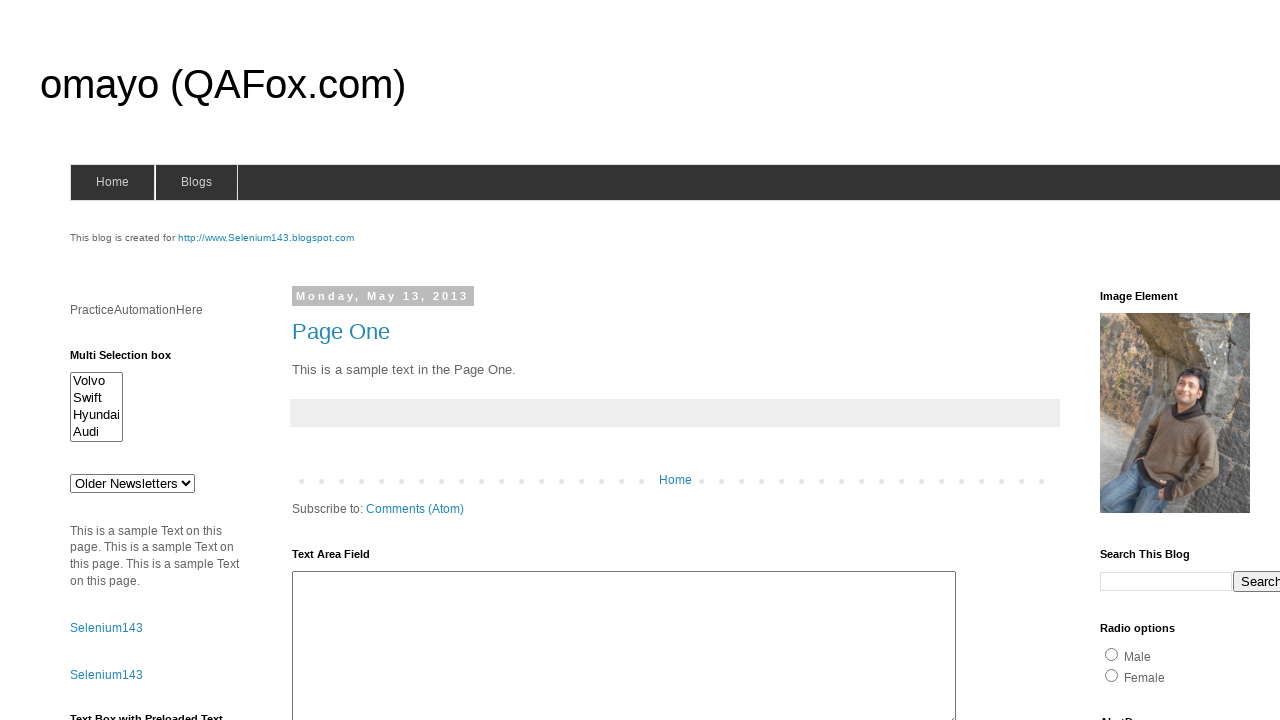

Page fully loaded - DOM content ready
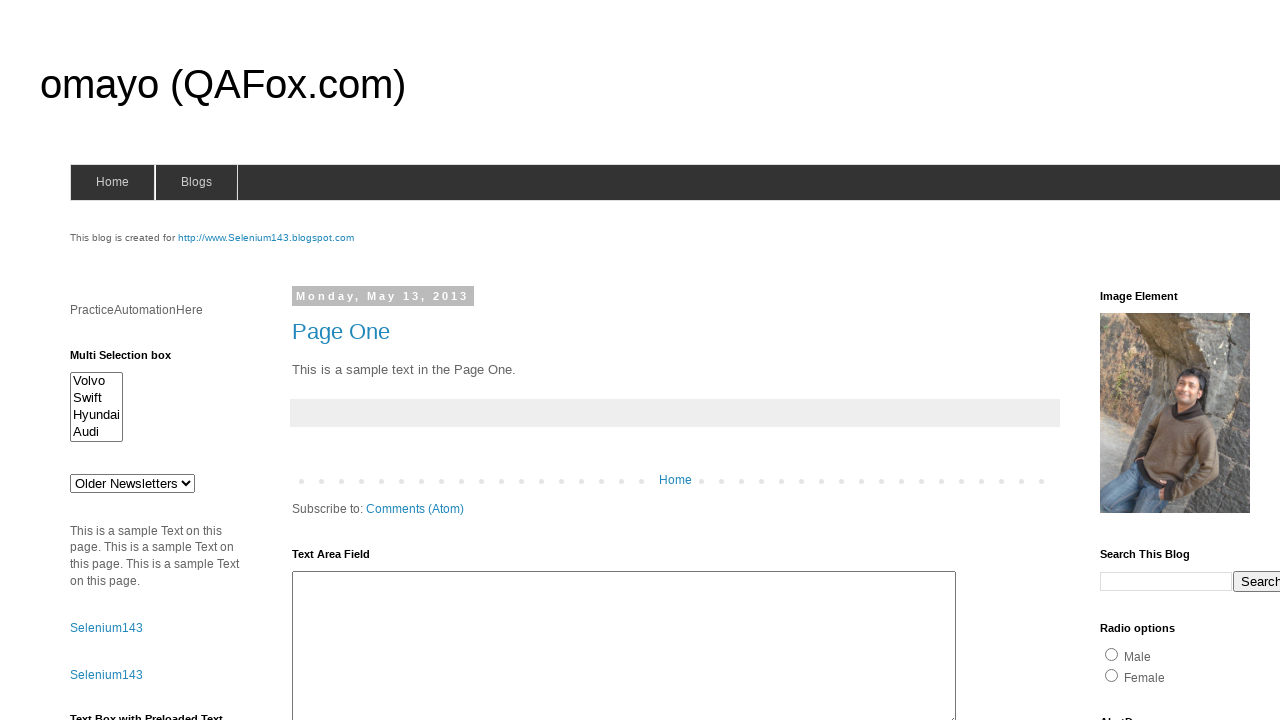

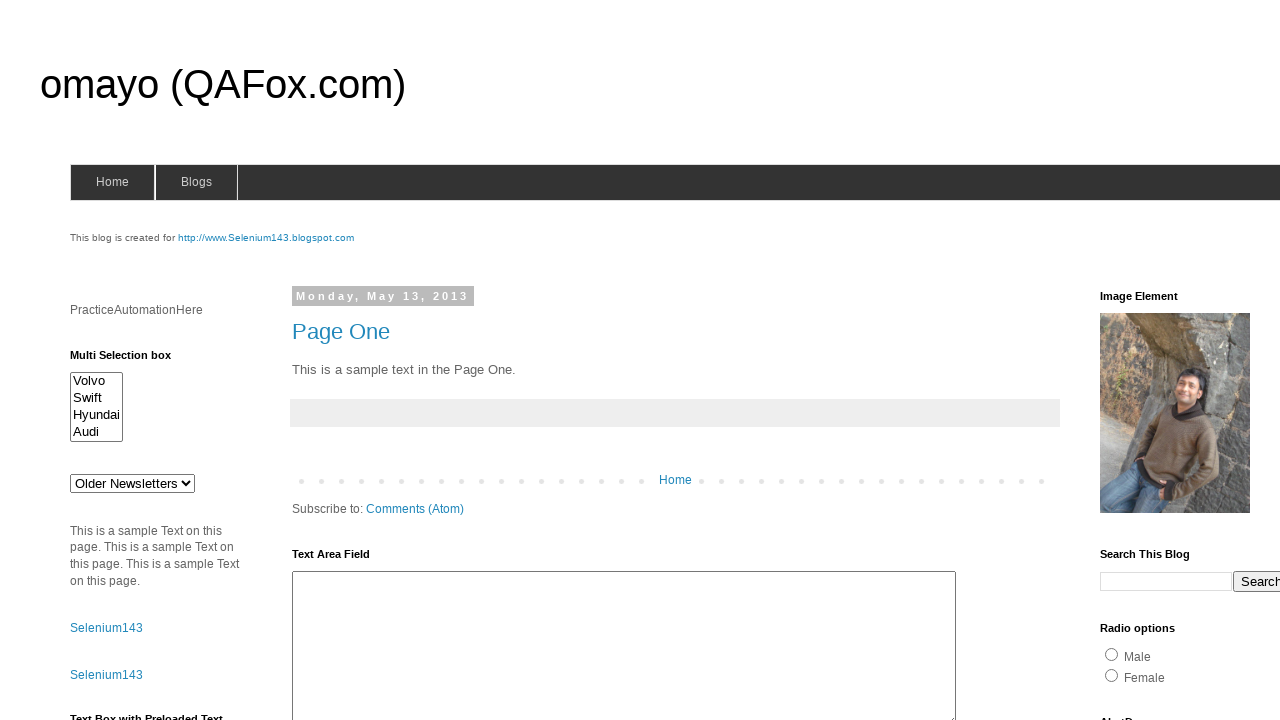